Tests signup form email validation by submitting with invalid email format

Starting URL: https://selenium-blog.herokuapp.com/signup

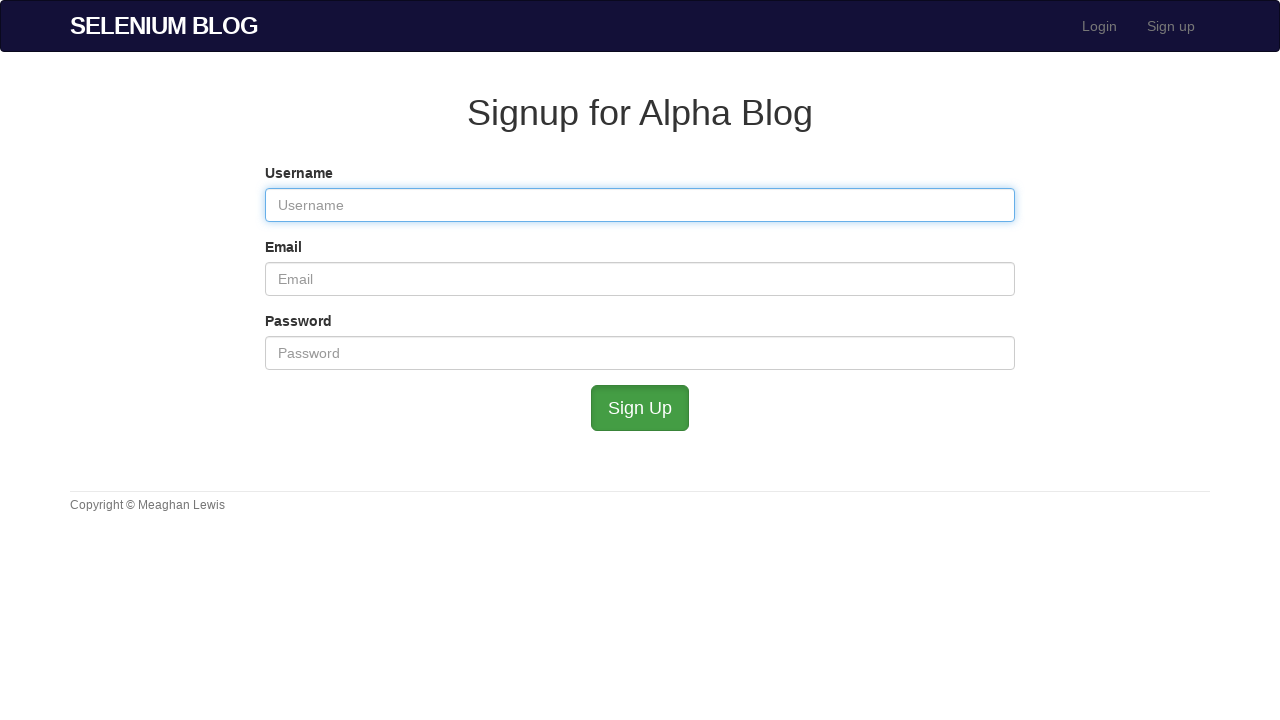

Filled username field with 'johnsmith' on #user_username
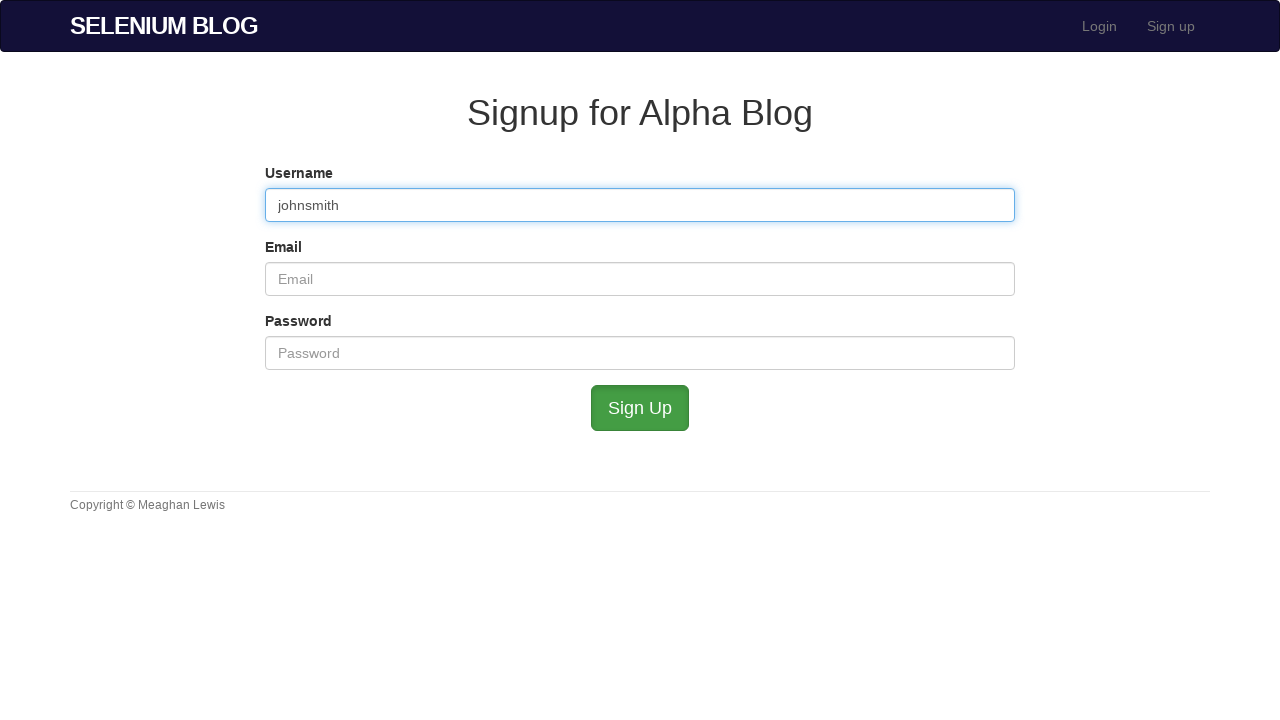

Filled email field with invalid format 'invalidemail123' on #user_email
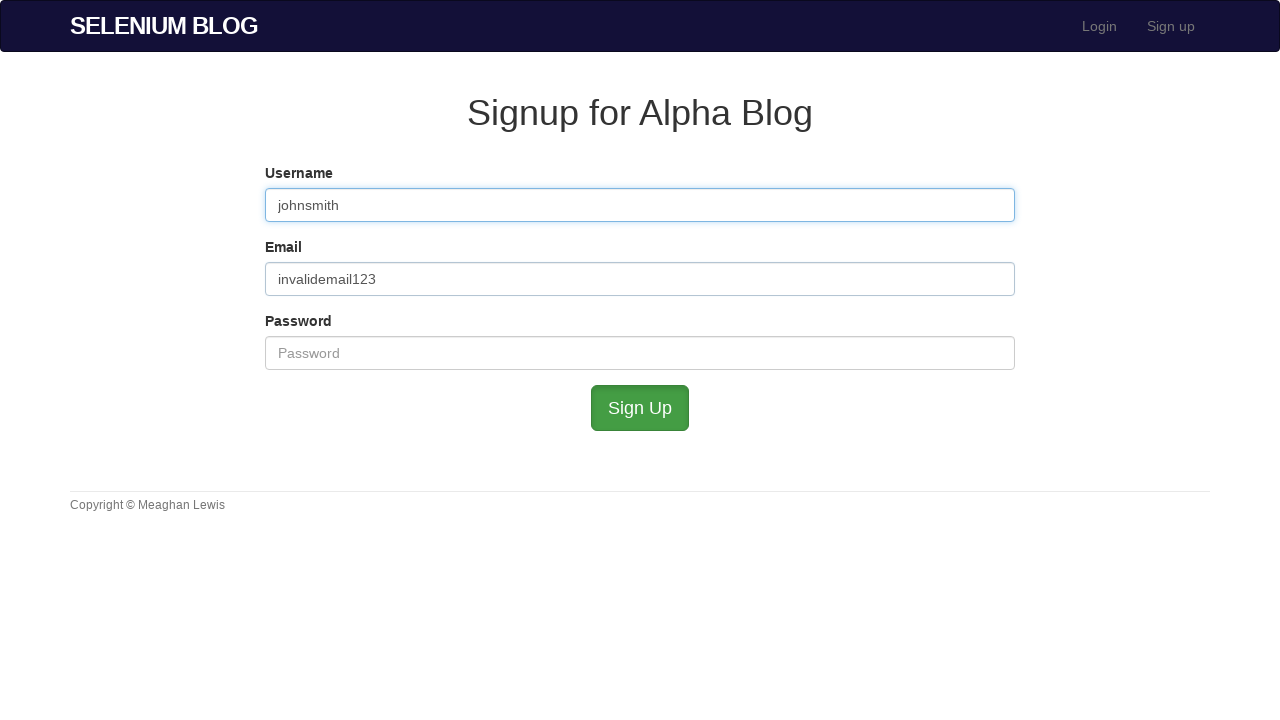

Filled password field with 'Password456' on #user_password
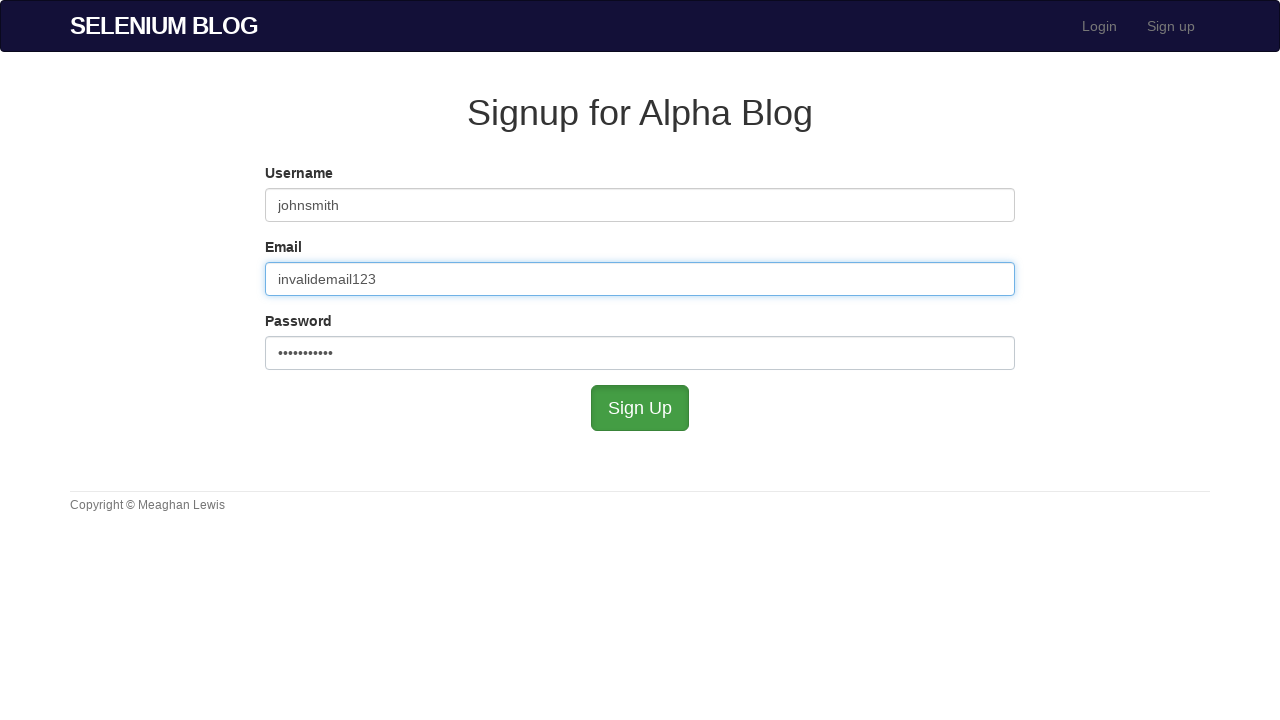

Clicked submit button to attempt signup with invalid email at (640, 408) on #submit
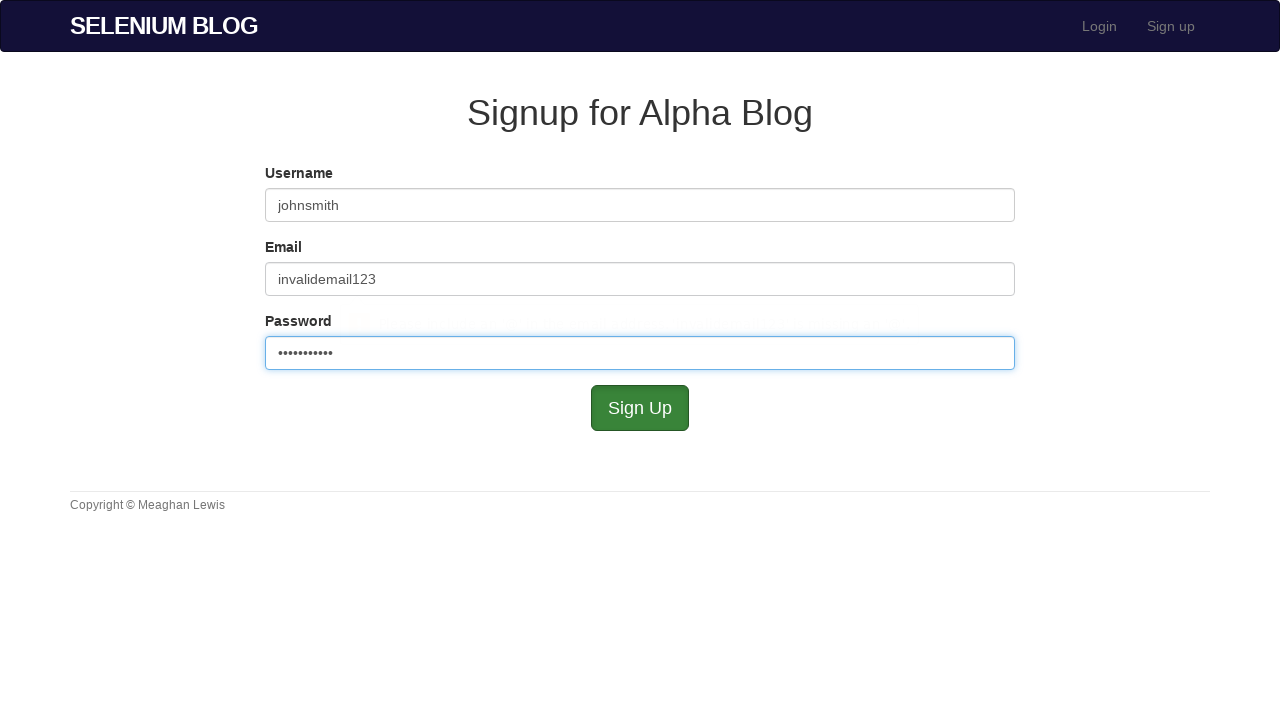

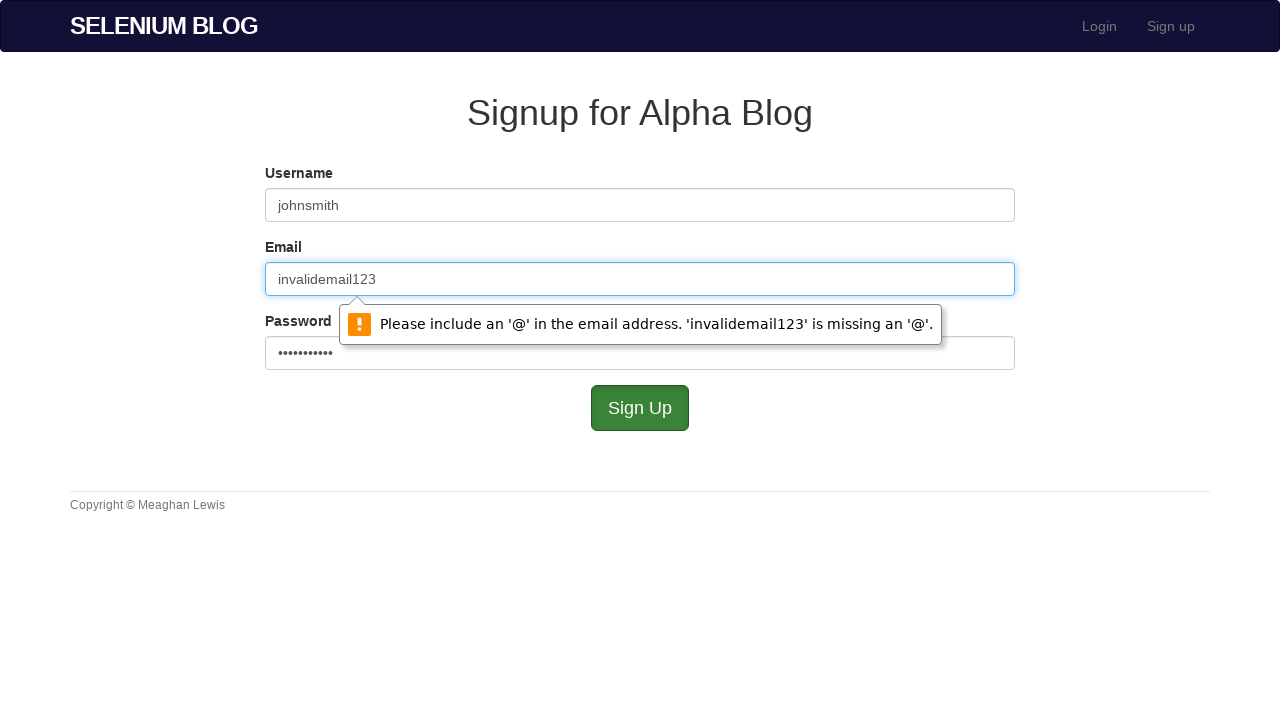